Tests checkbox functionality by clicking a checkbox to select it, verifying its selected state, then clicking again to deselect it, and counting total checkboxes on the page

Starting URL: https://rahulshettyacademy.com/AutomationPractice/

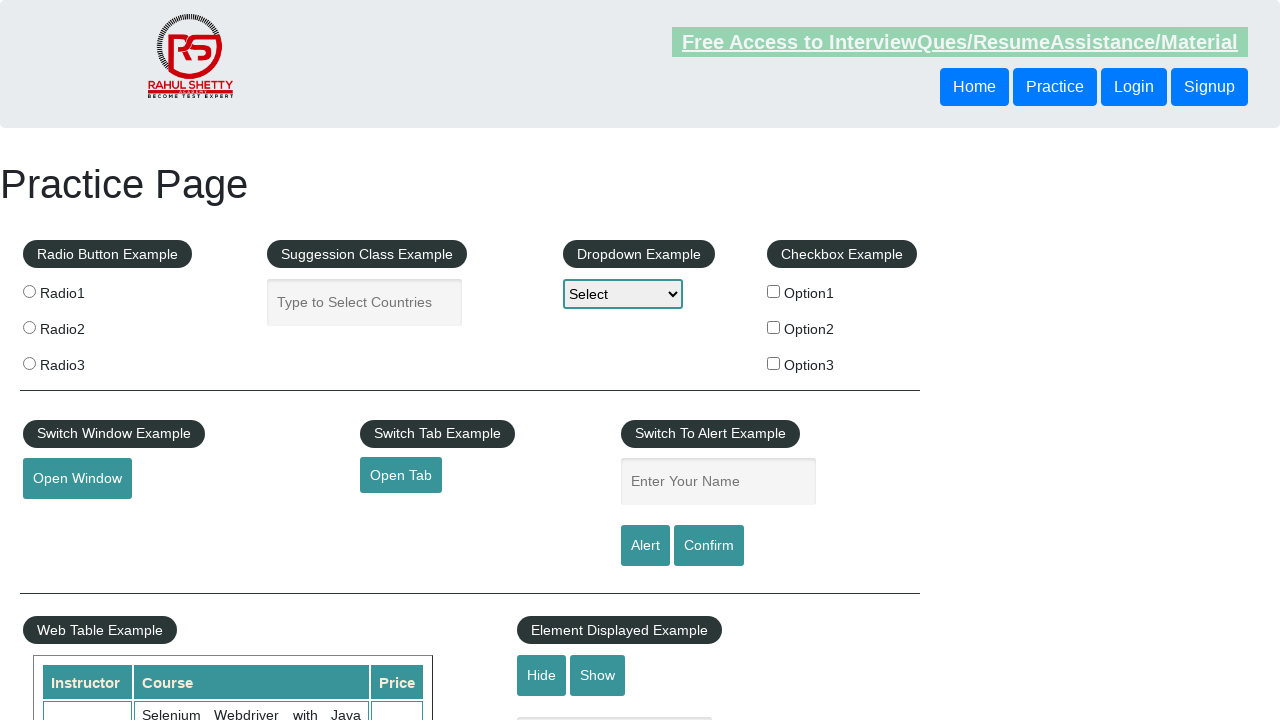

Clicked checkbox option 1 to select it at (774, 291) on input[id*='checkBoxOption1']
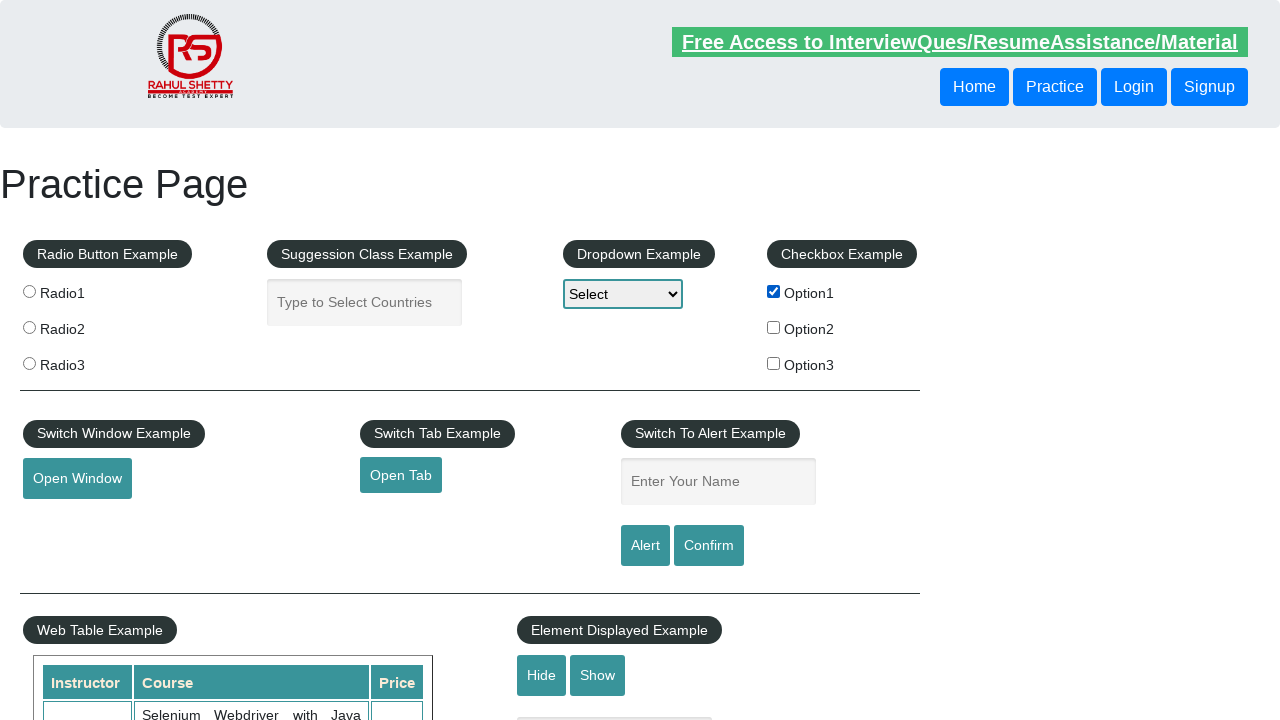

Verified checkbox option 1 is selected: True
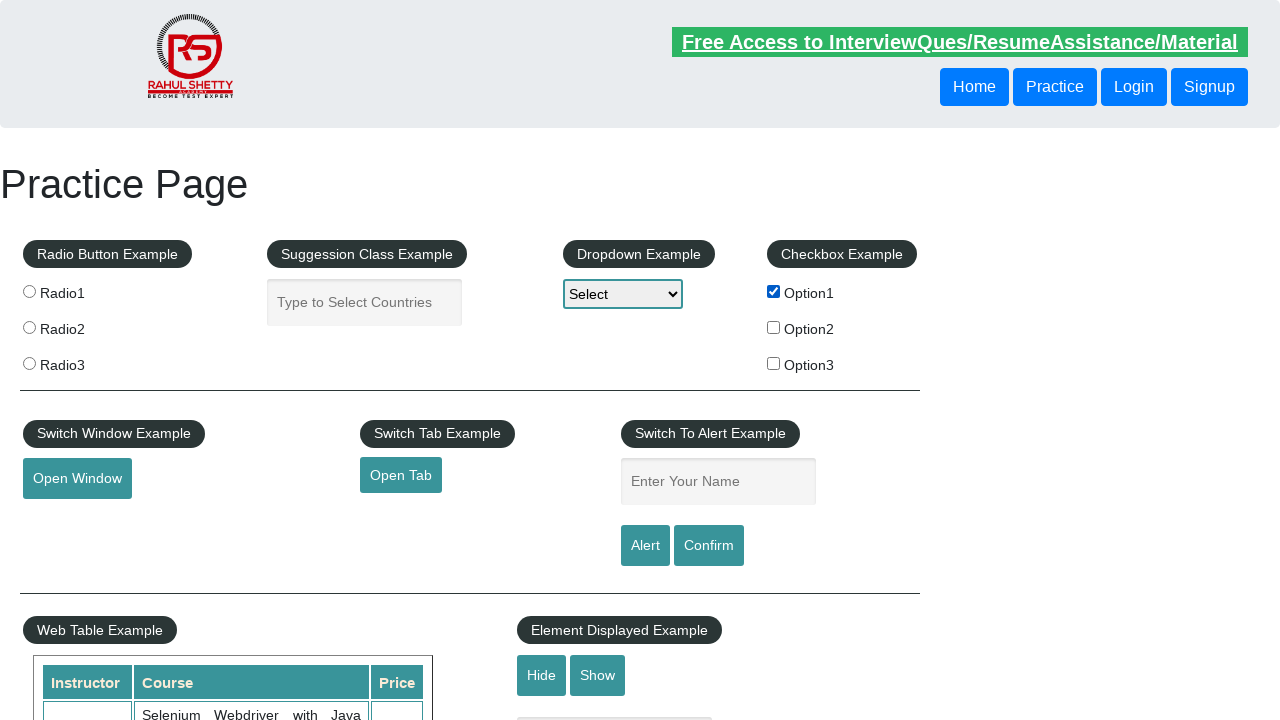

Clicked checkbox option 1 again to deselect it at (774, 291) on input[id*='checkBoxOption1']
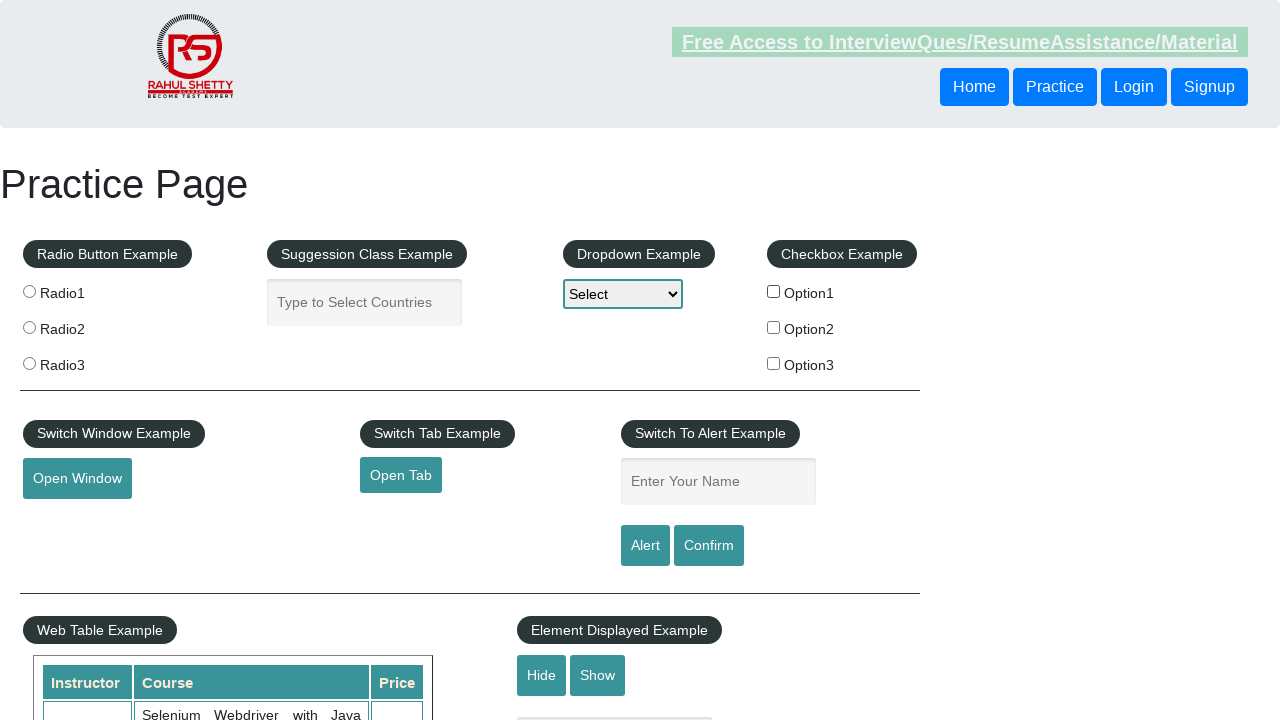

Verified checkbox option 1 is now deselected: False
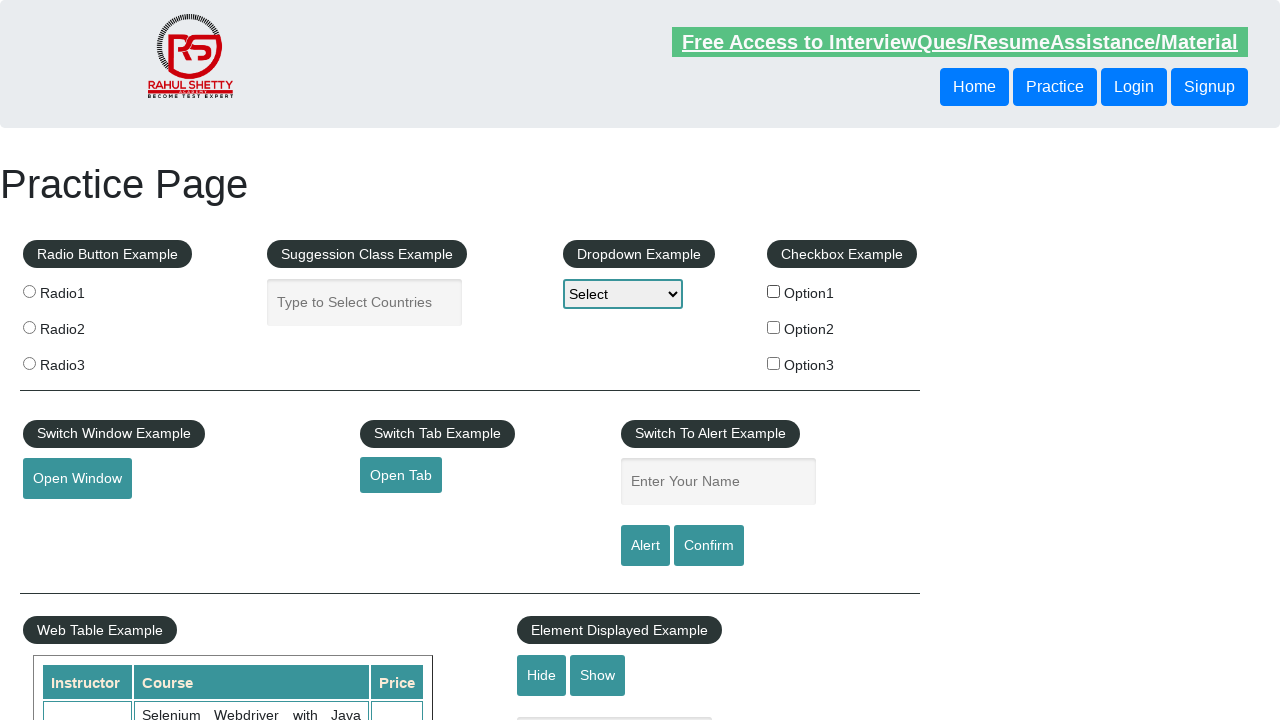

Counted total checkboxes on the page: 3
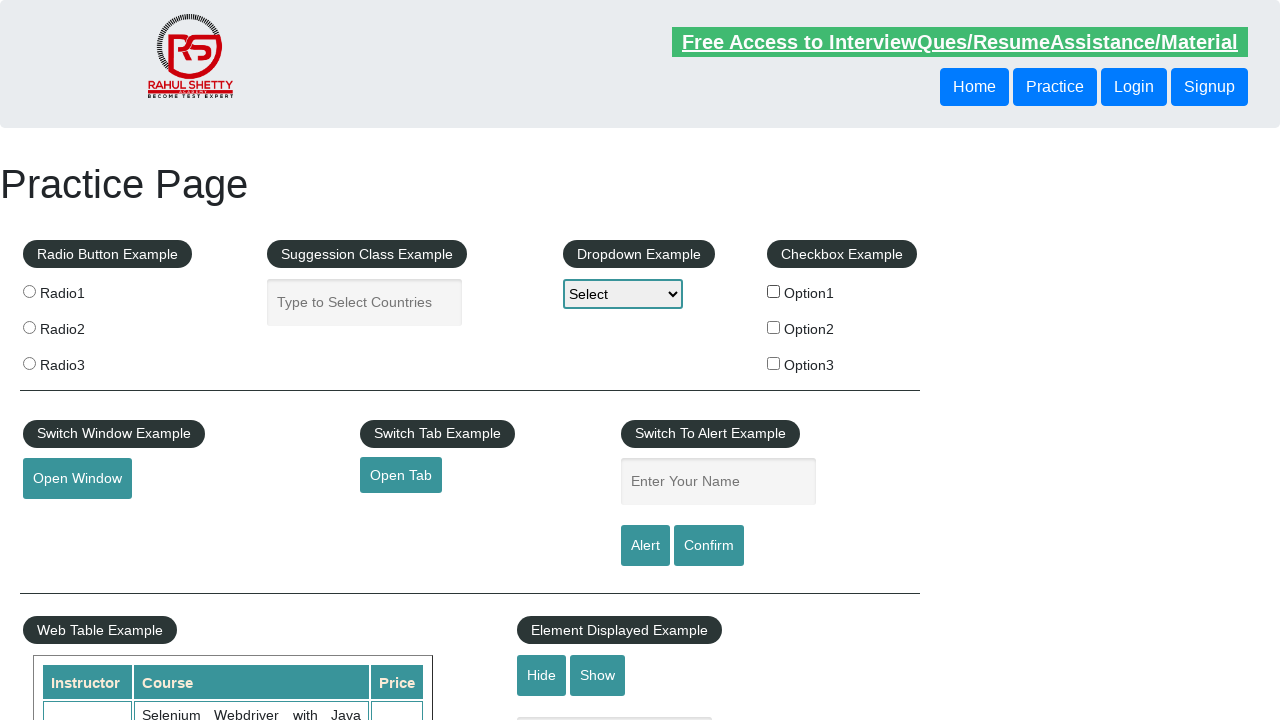

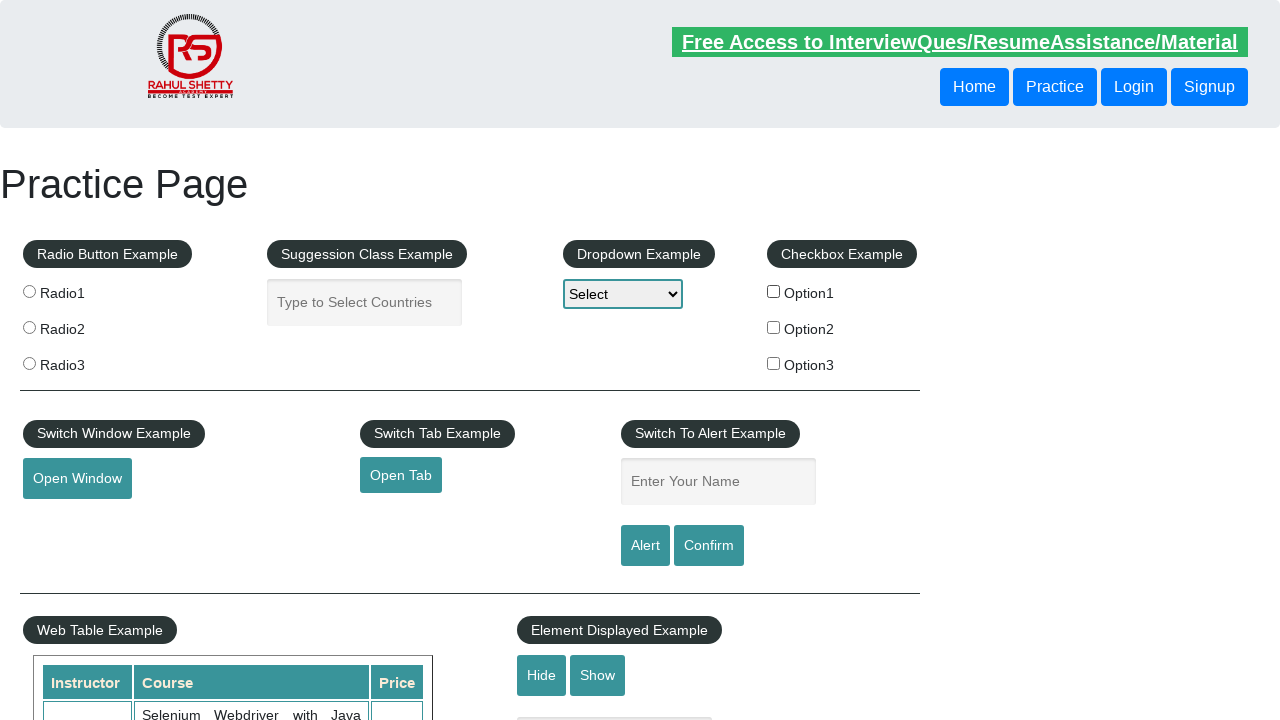